Tests slide-14 image display on a summer camp website by scrolling to the slide and verifying the image element is present and properly rendered

Starting URL: https://phuketsummercamp.com

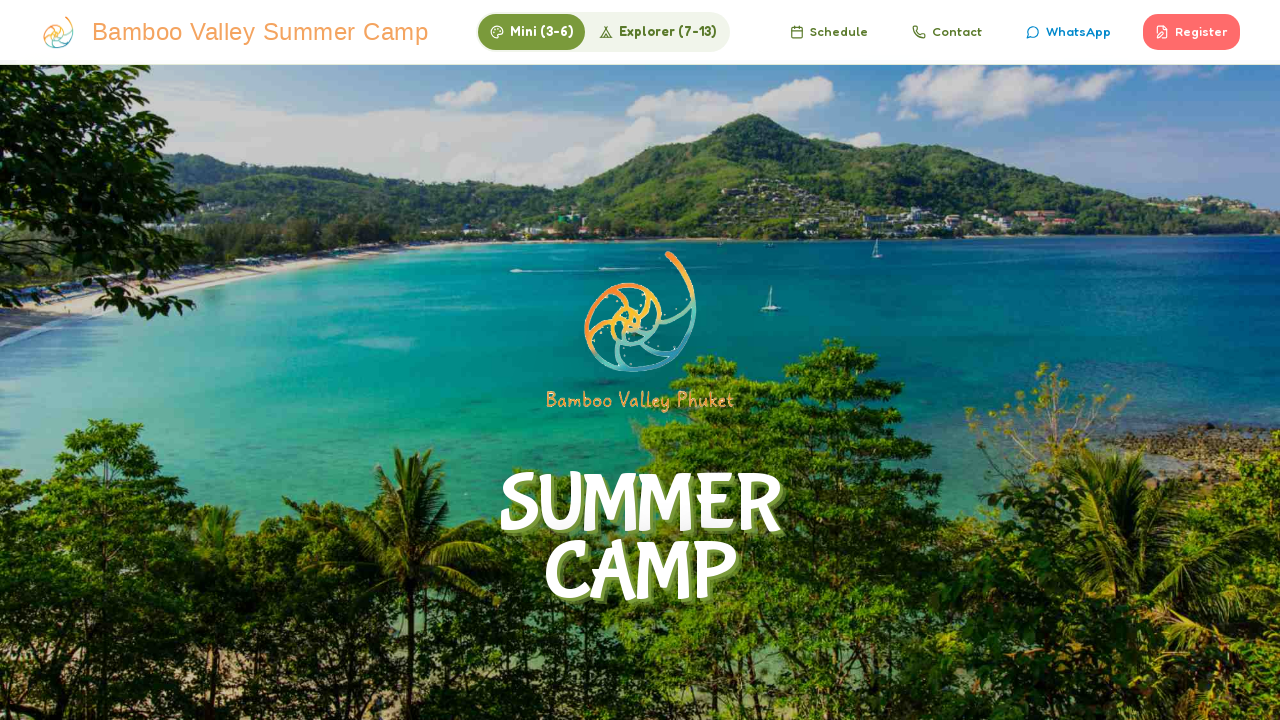

Waited for network idle to ensure page fully loaded
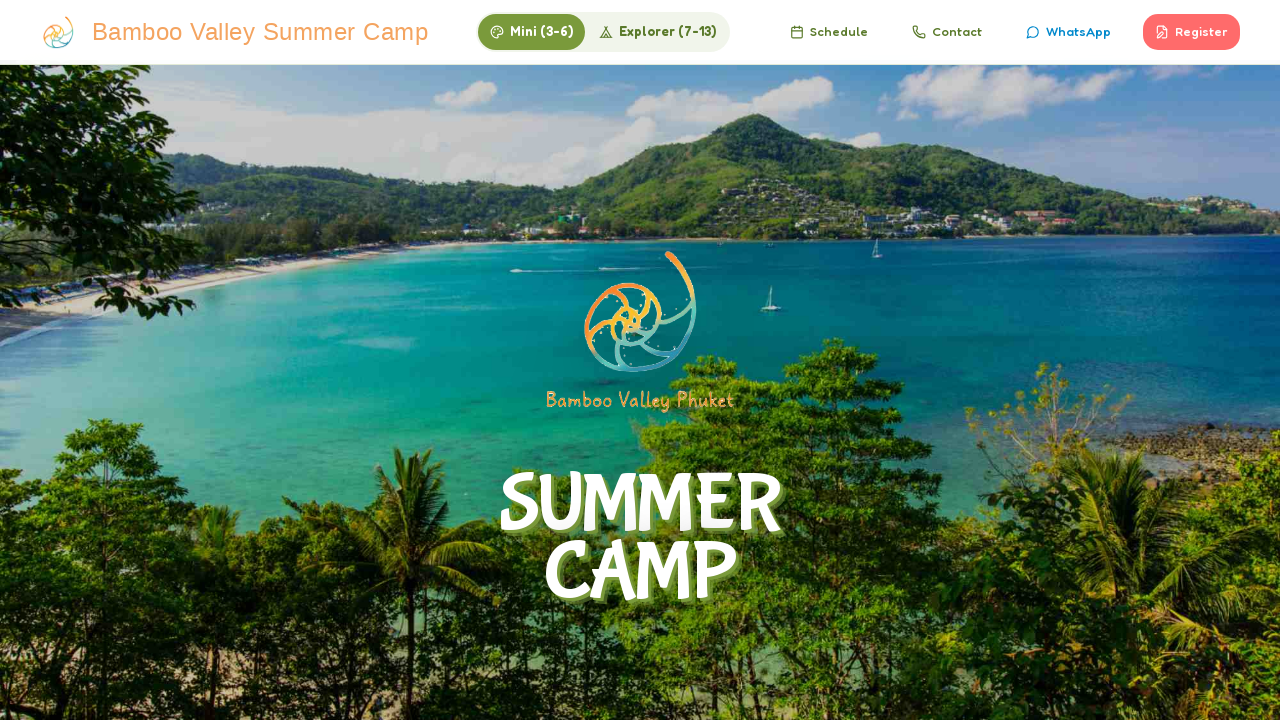

Waited 2 seconds for page resources to fully render
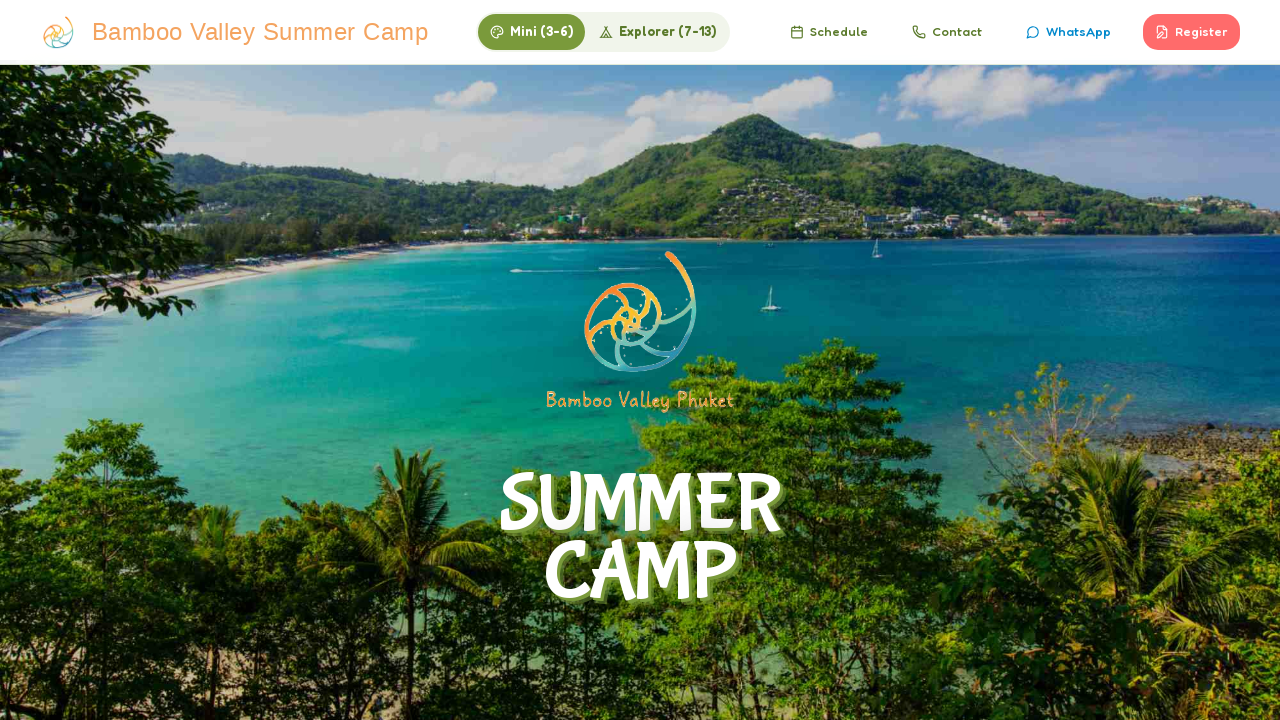

Scrolled to slide-14 element with smooth behavior, centered on screen
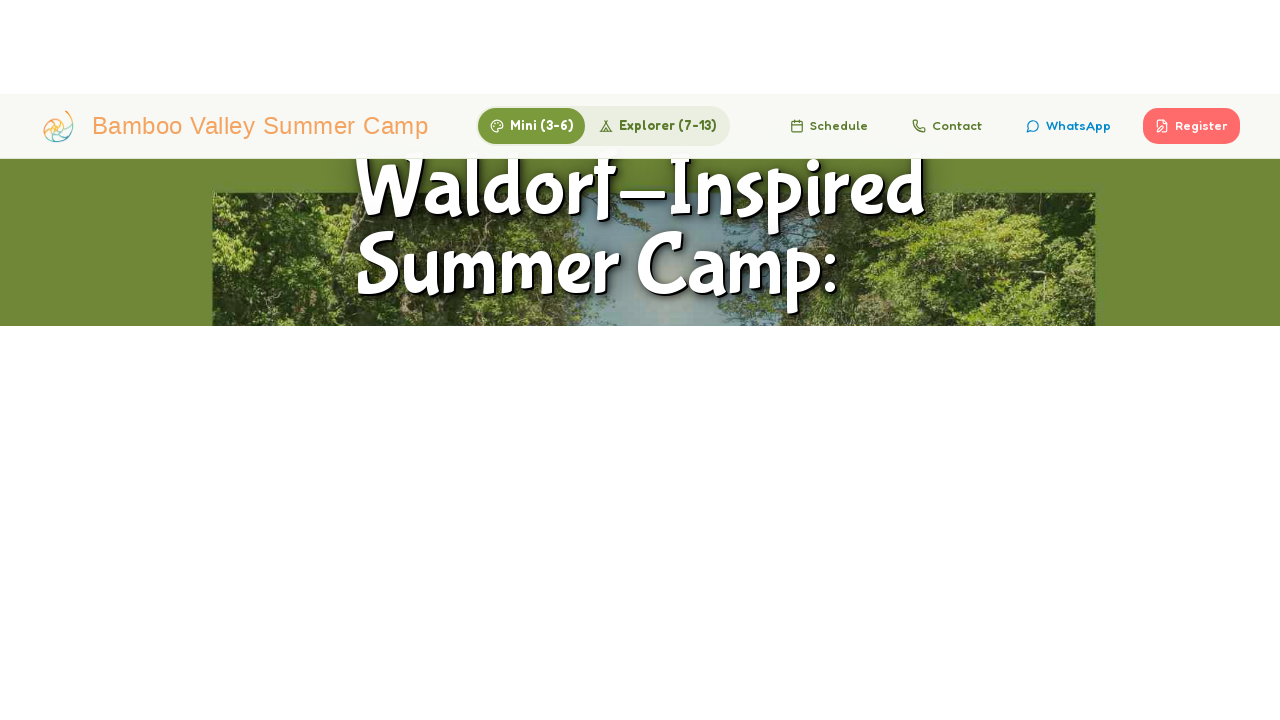

Waited 2 seconds for scroll animation to complete
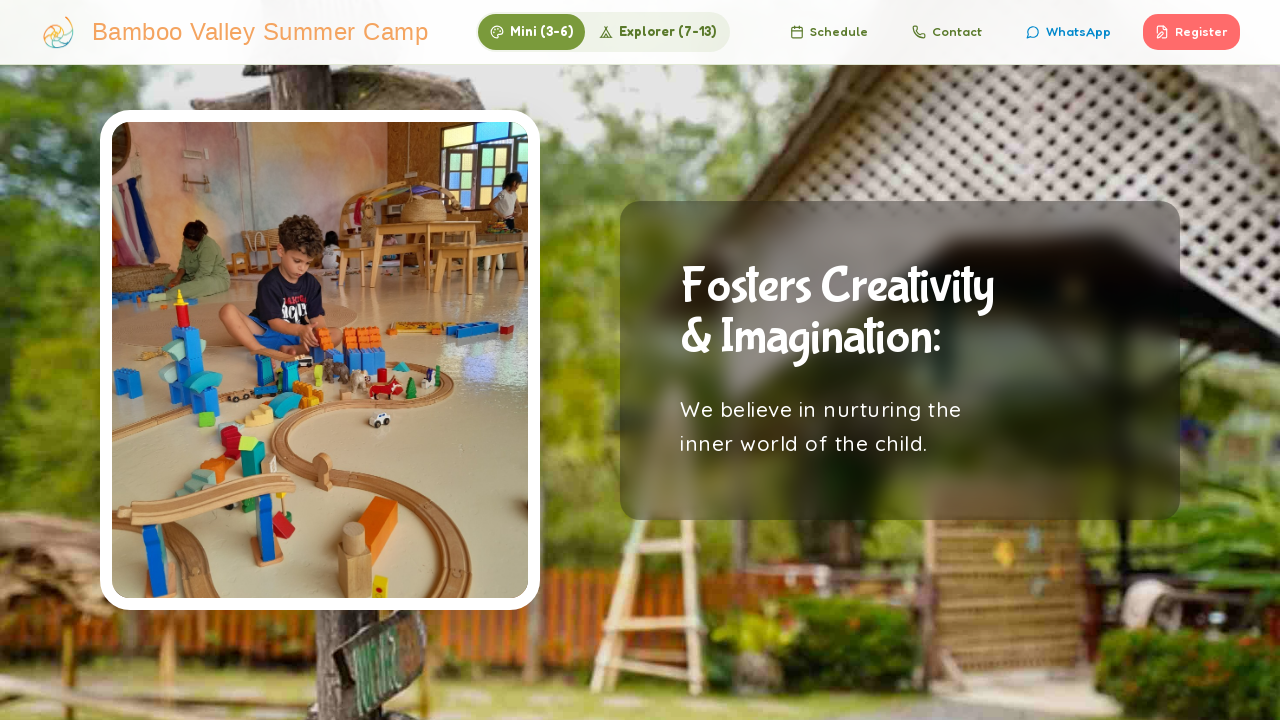

Verified slide-14 container element is present and visible
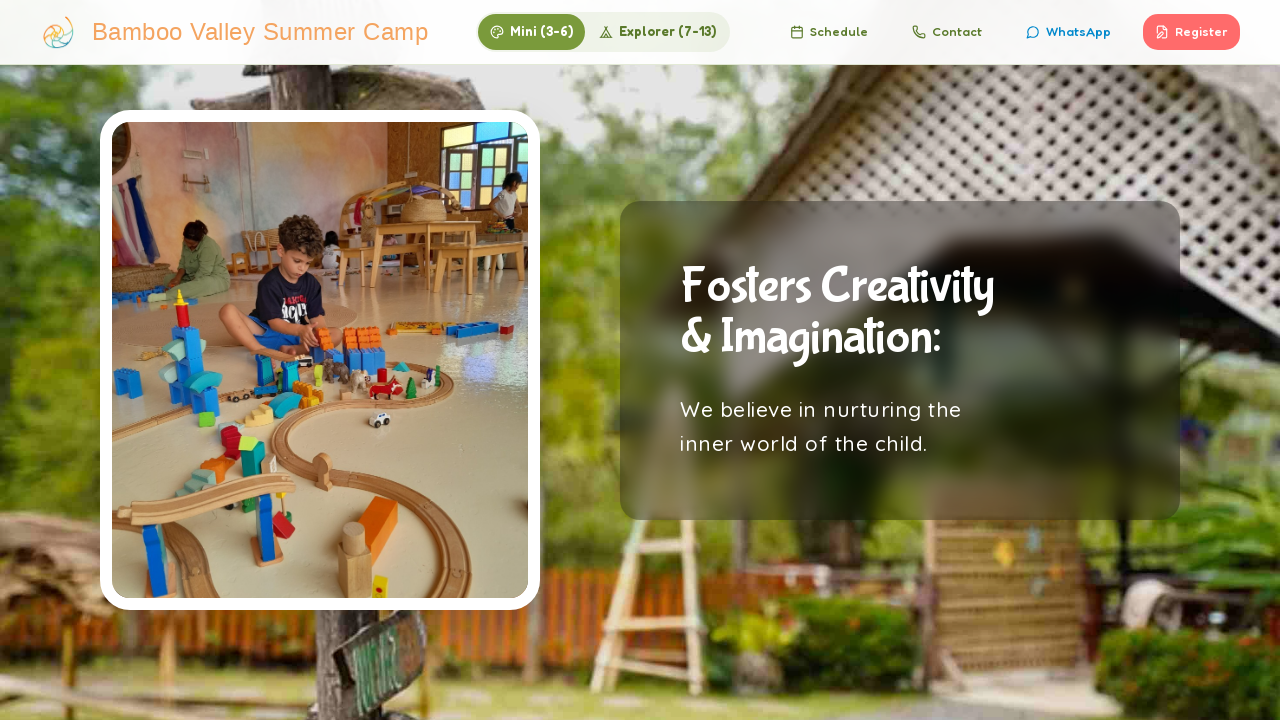

Verified slide-14 image element is present and properly rendered
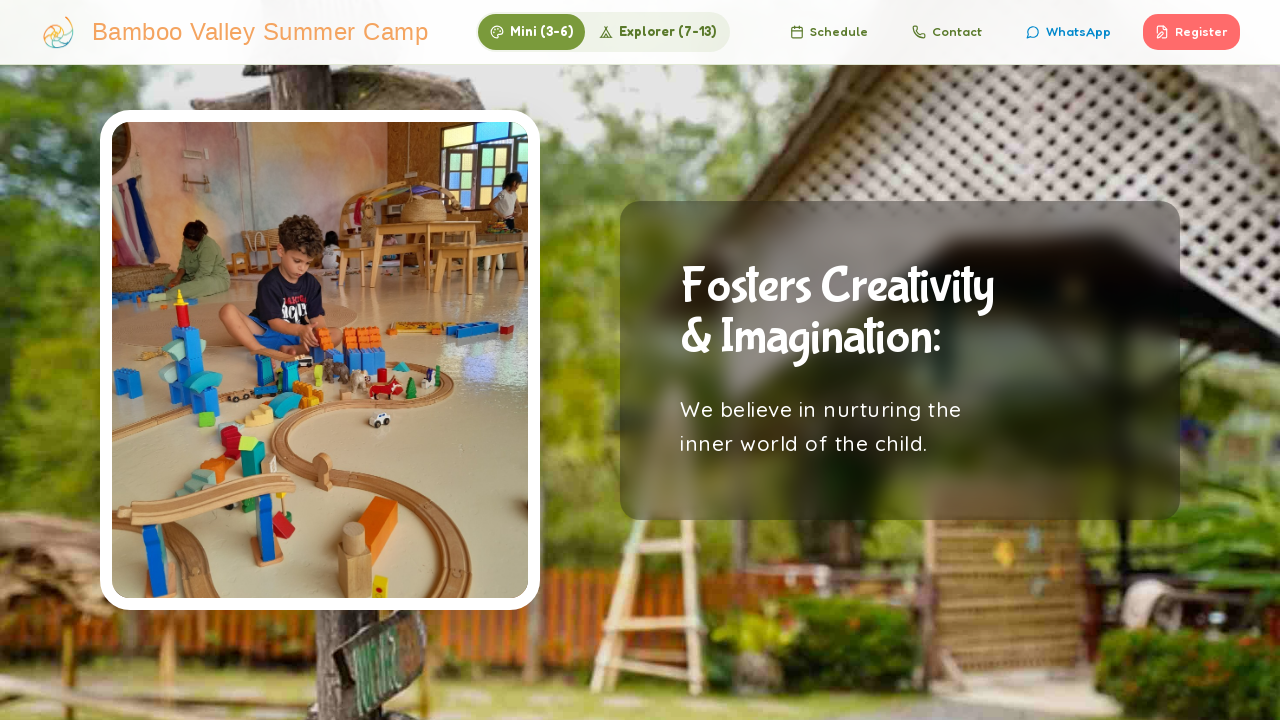

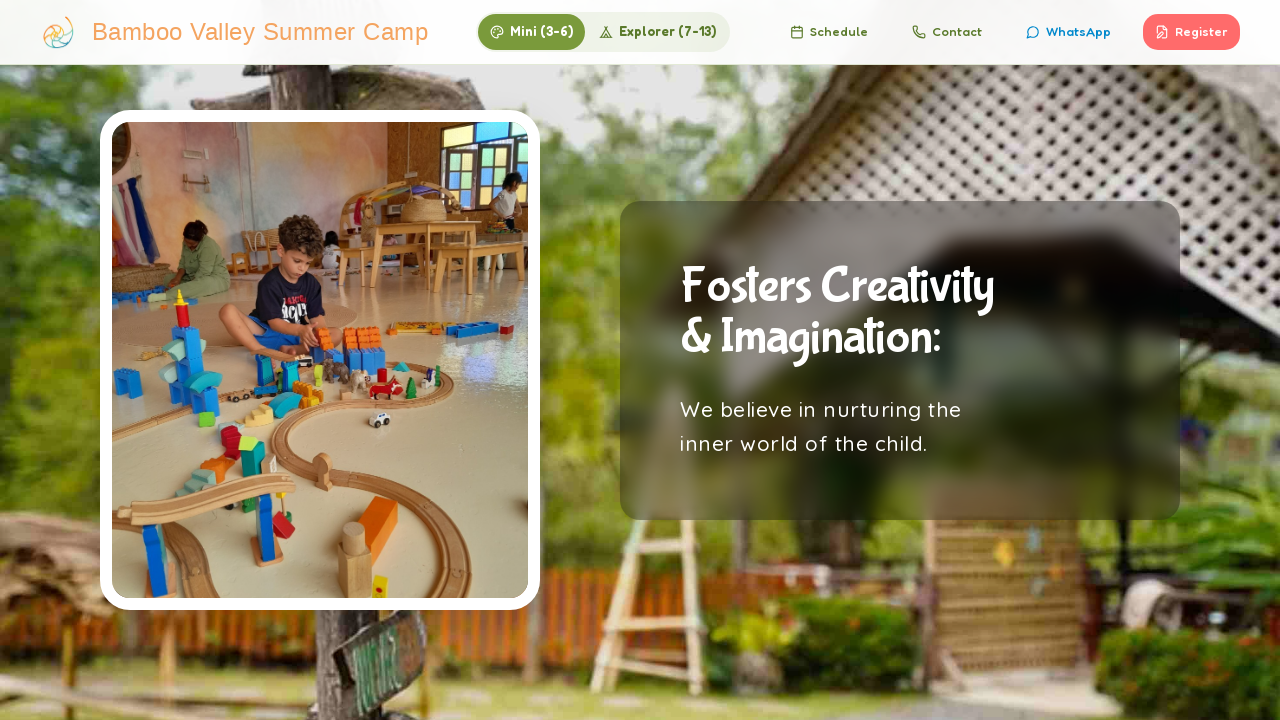